Navigates to an automation practice page and locates a button element using XPath sibling selector to verify the element is present and accessible.

Starting URL: http://rahulshettyacademy.com/AutomationPractice/

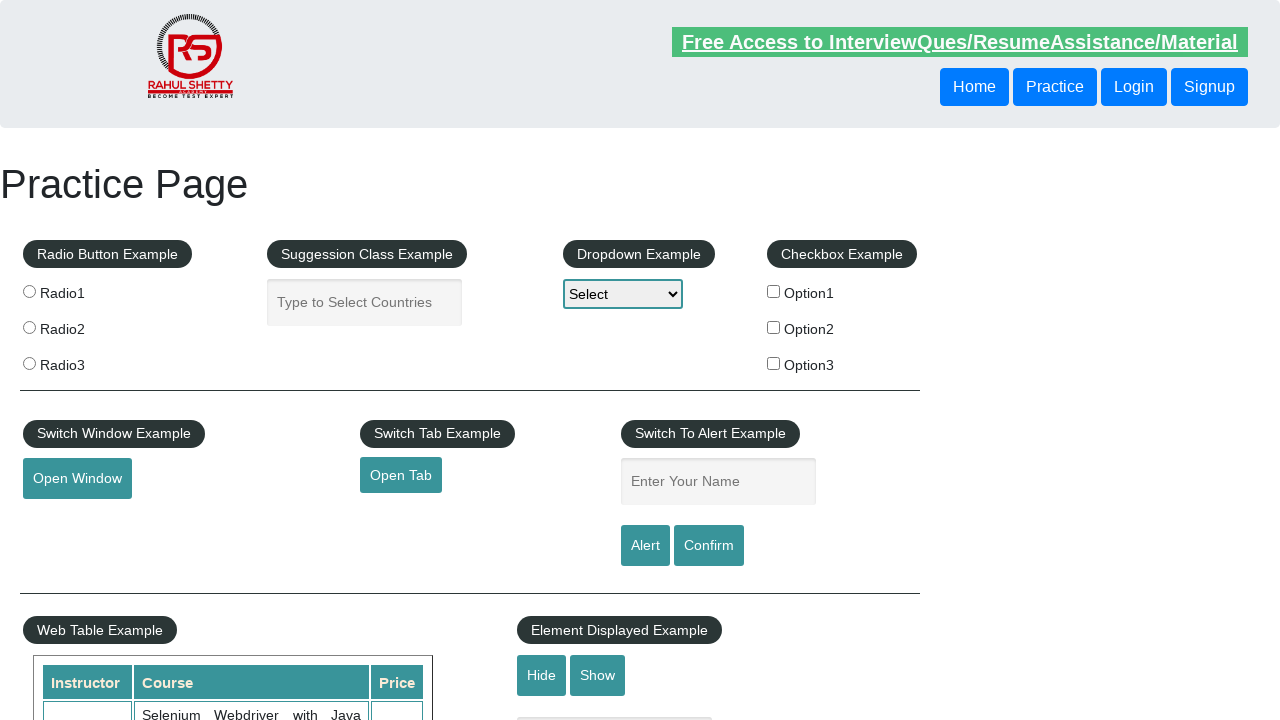

Navigated to automation practice page
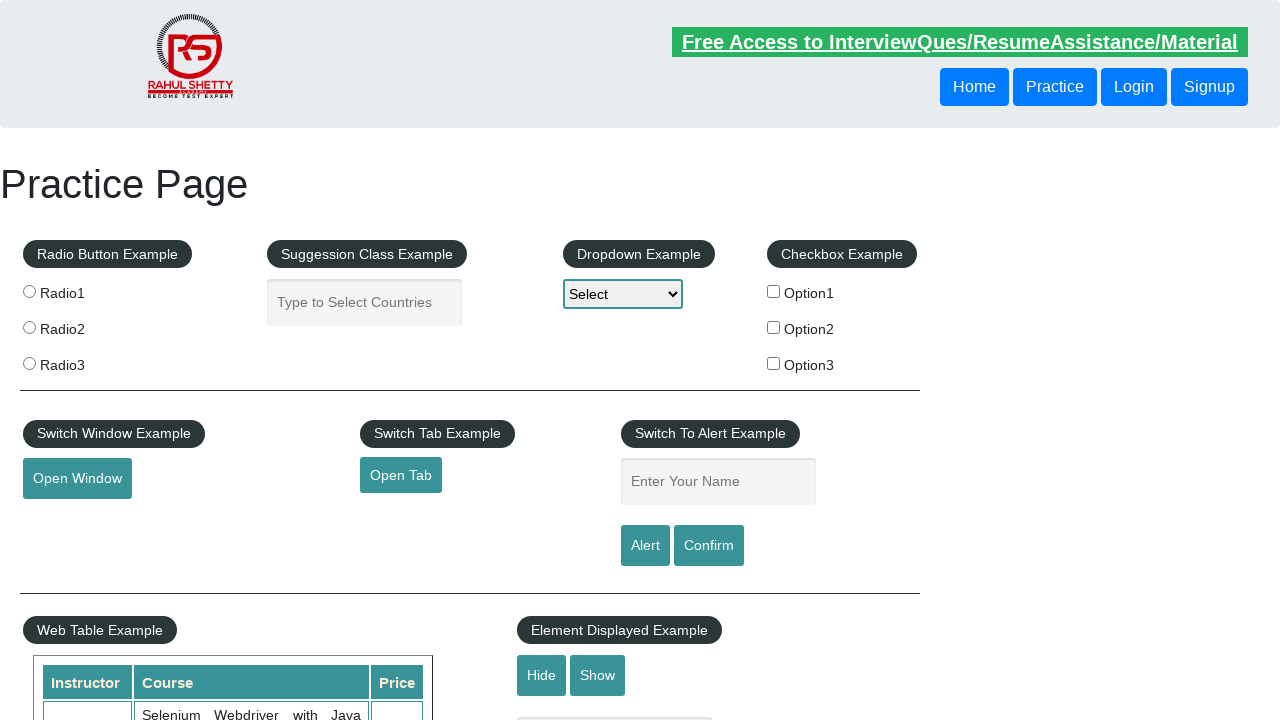

Located button element using XPath sibling selector
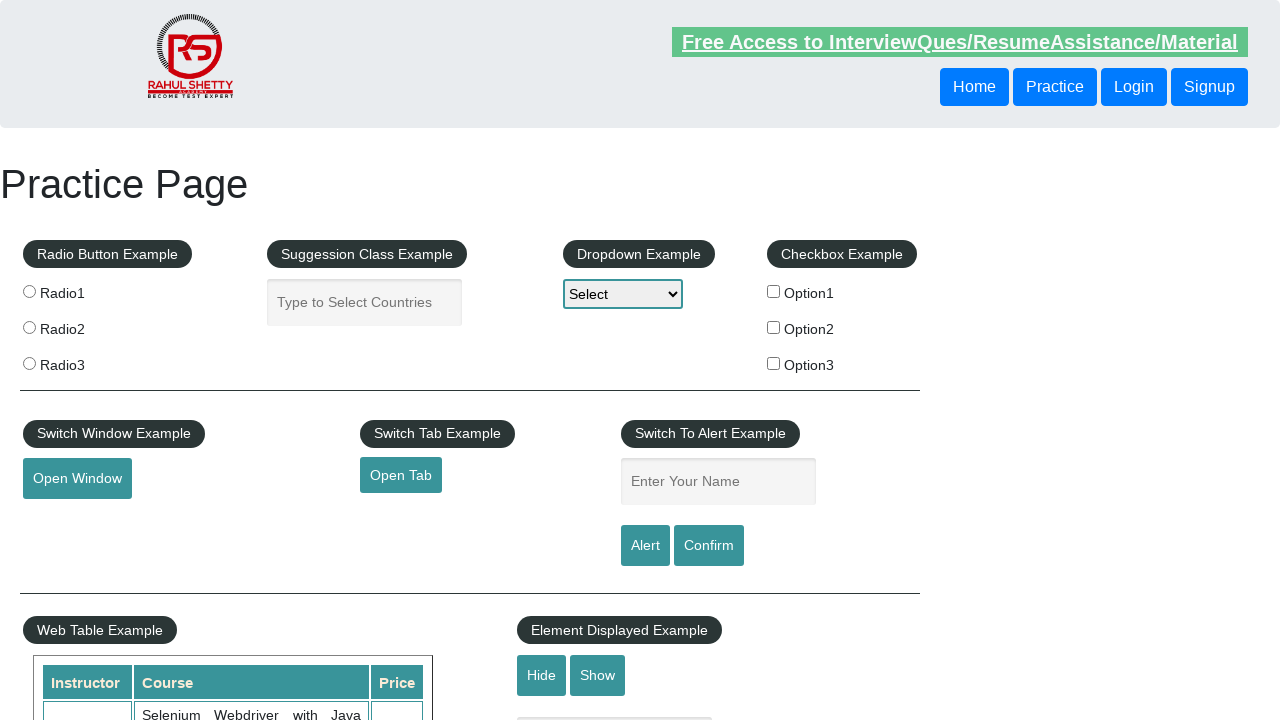

Button element is visible and accessible
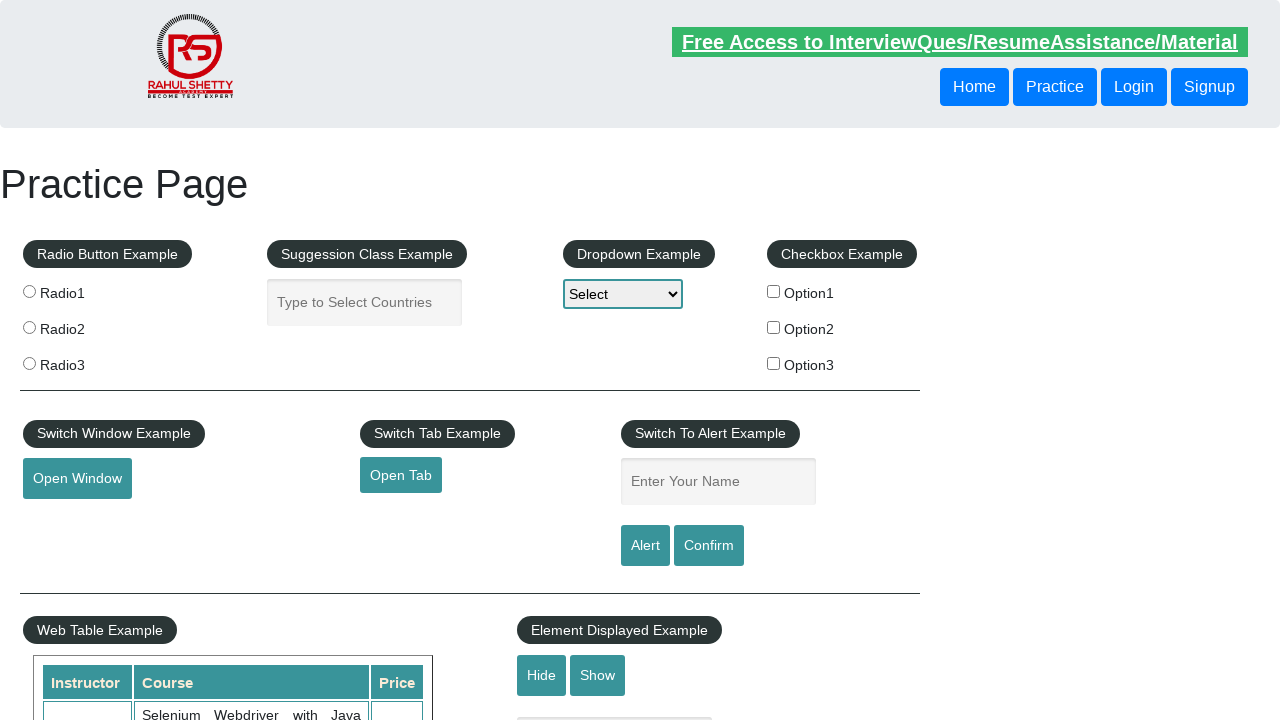

Retrieved button text content: 'Login'
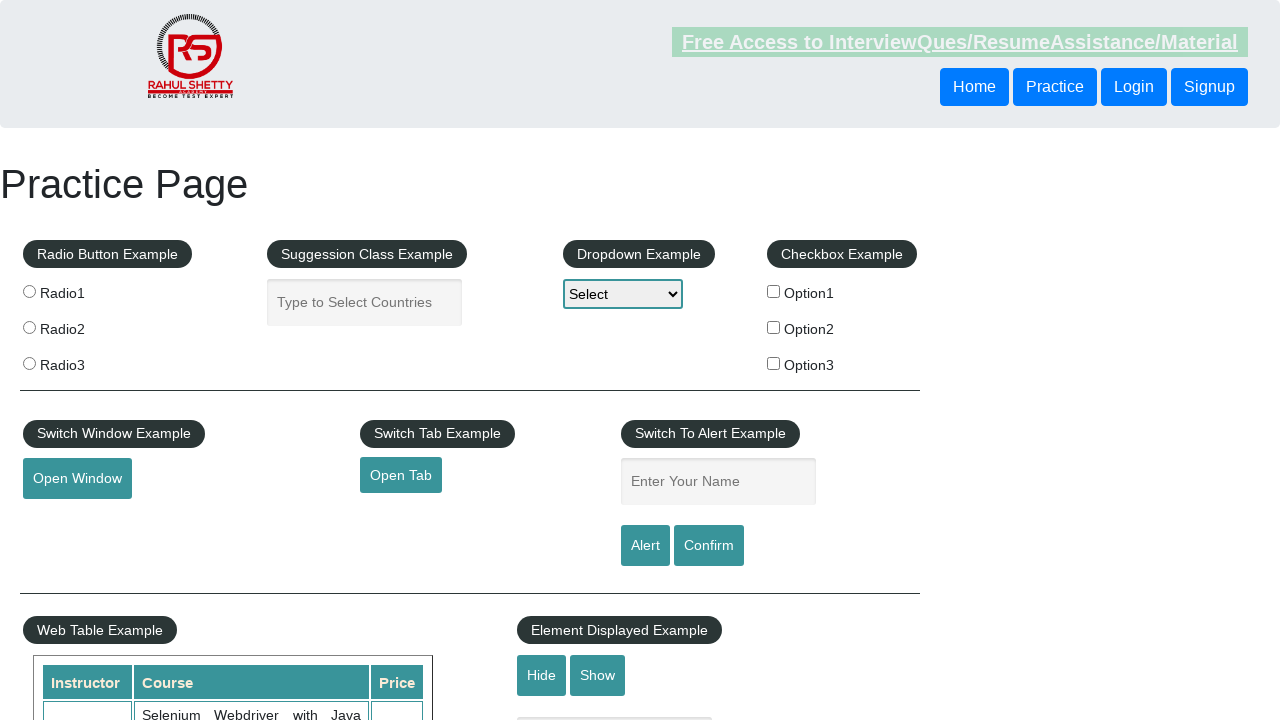

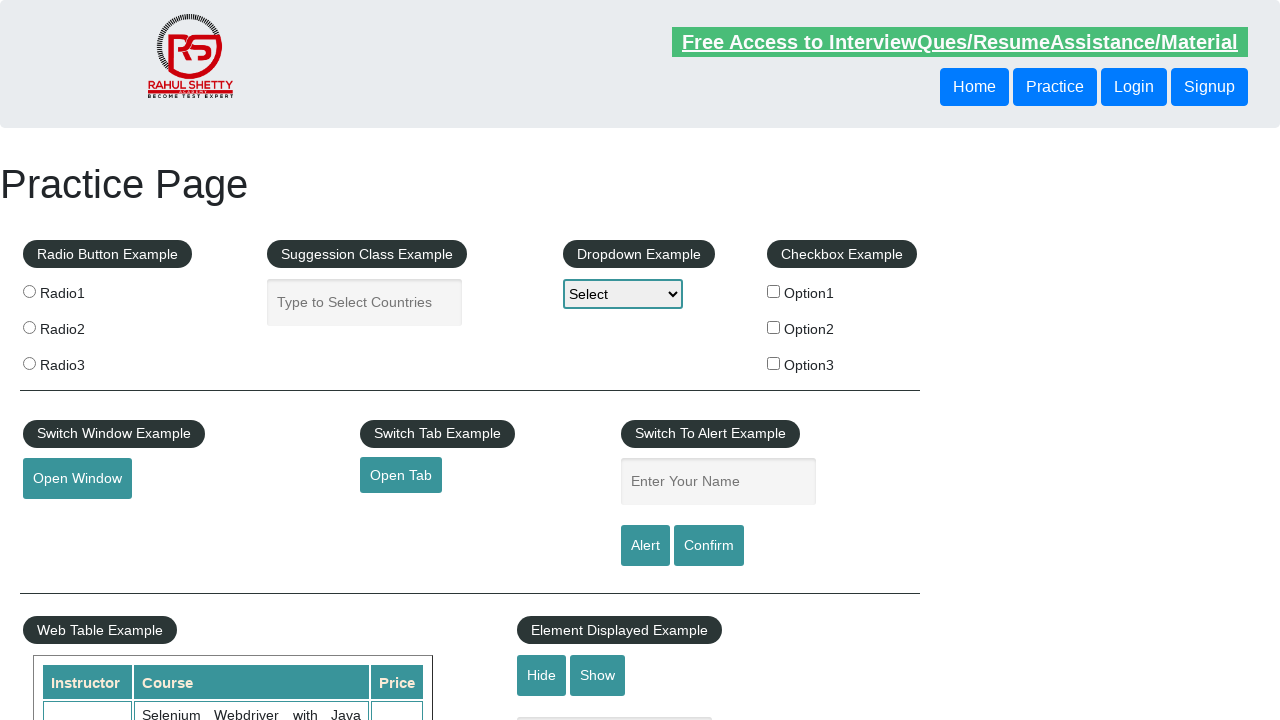